Tests that the car appears in the center lane after starting the game and dismissing the alert

Starting URL: https://borbely-dominik-peter.github.io/WebProjekt3/

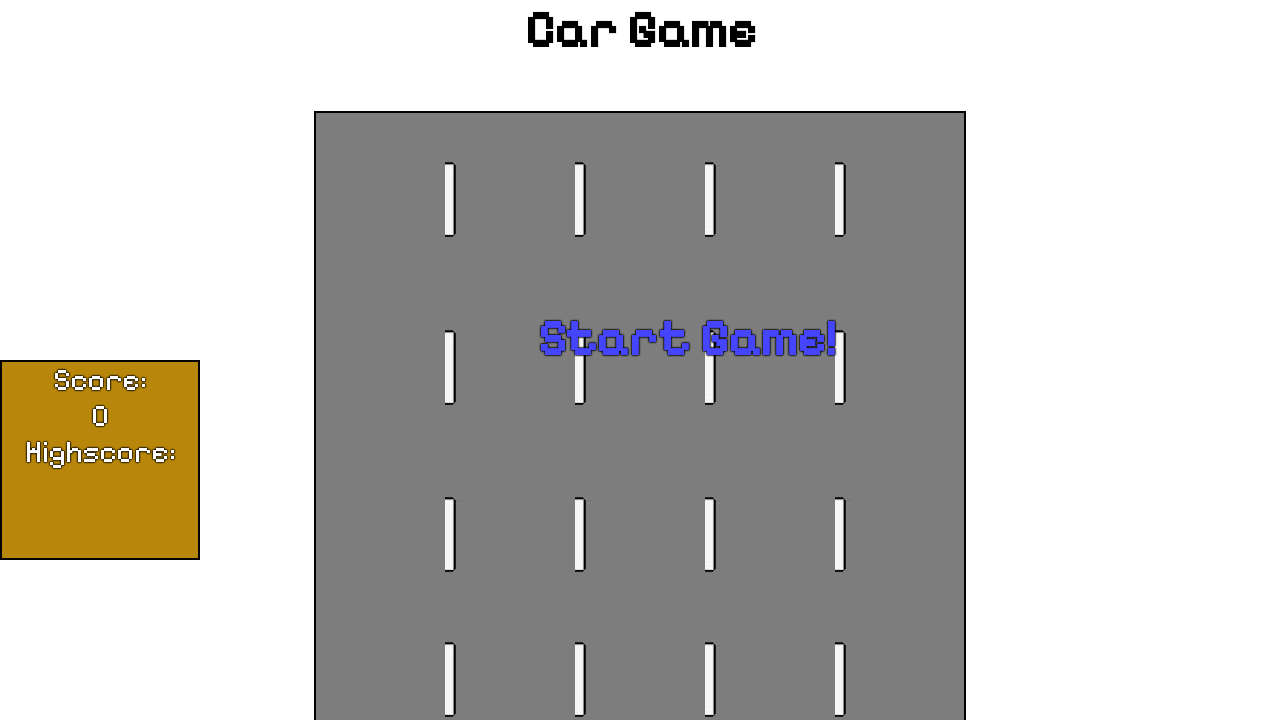

Clicked start game text to begin at (687, 338) on #startText
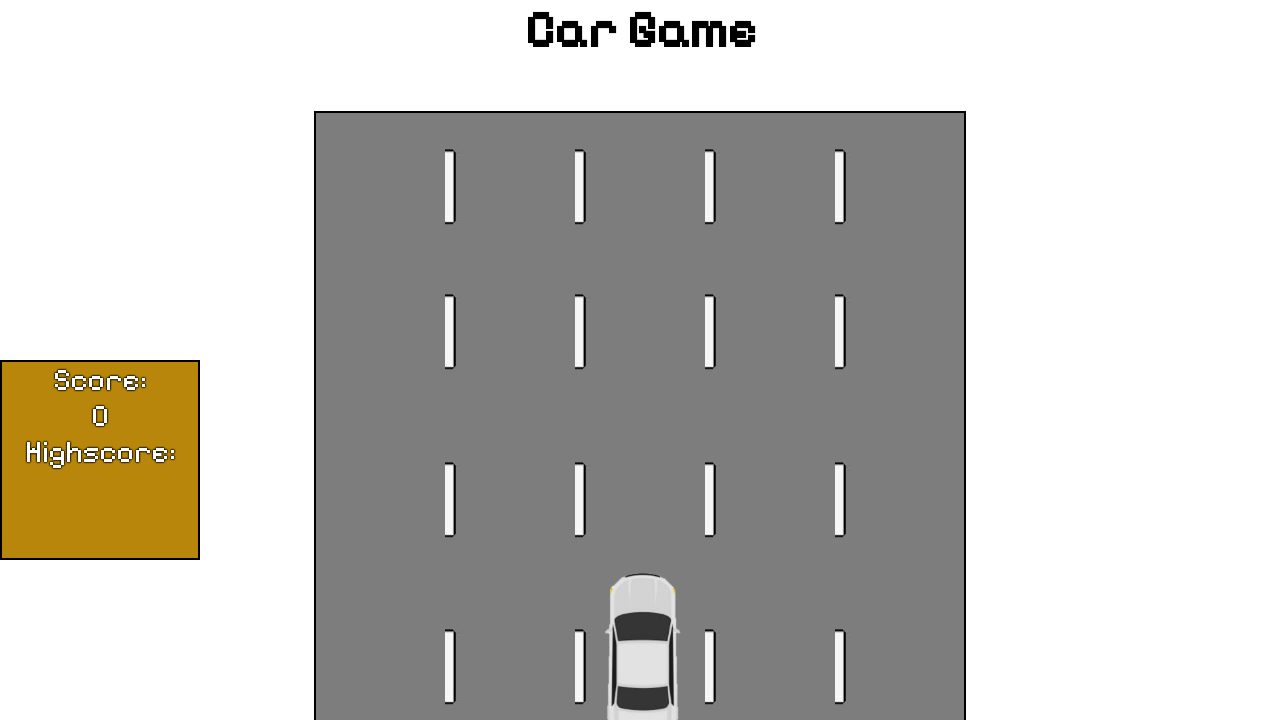

Set up dialog handler to accept alerts
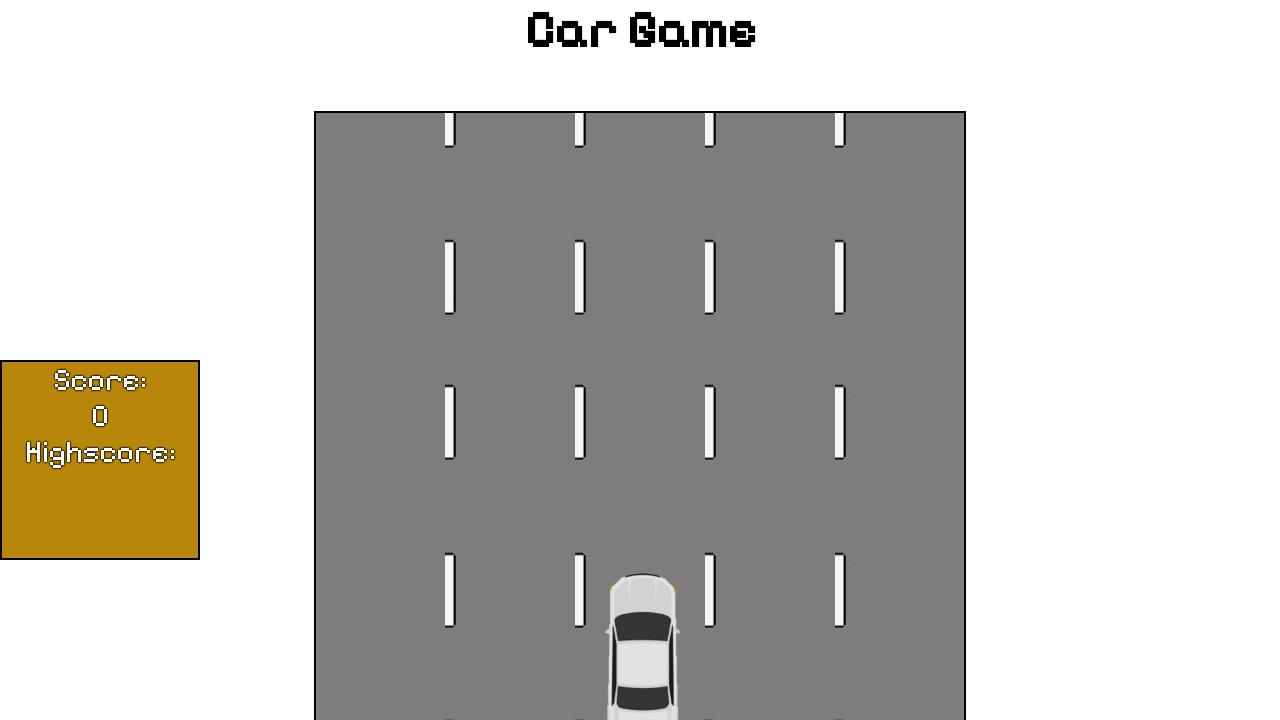

Waited 500ms for alert to appear and be dismissed
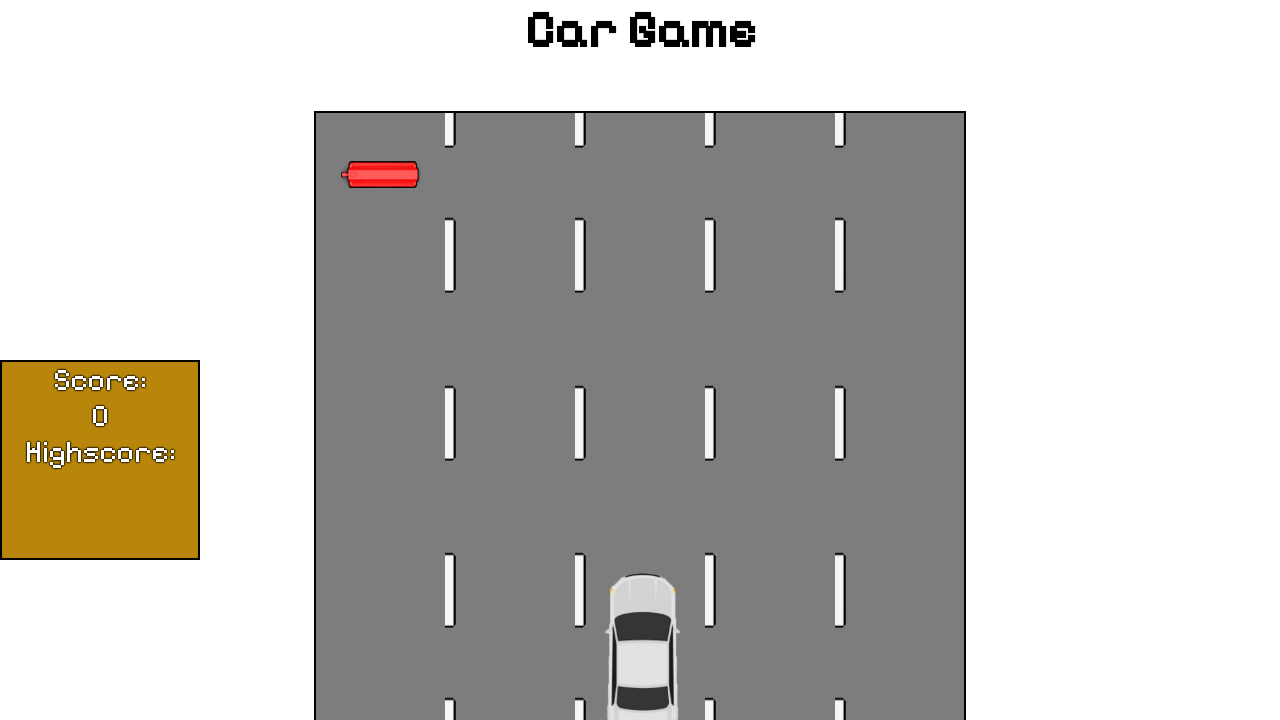

Waited 1000ms for game to initialize
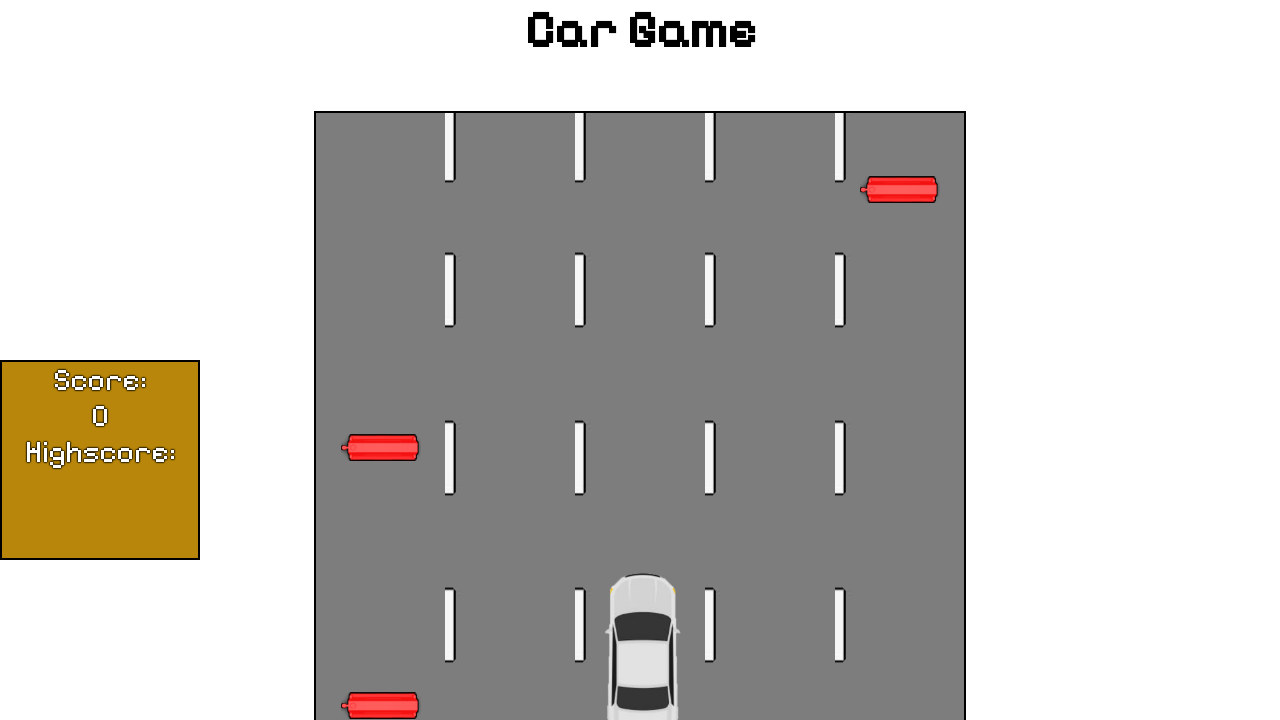

Located car element in center lane
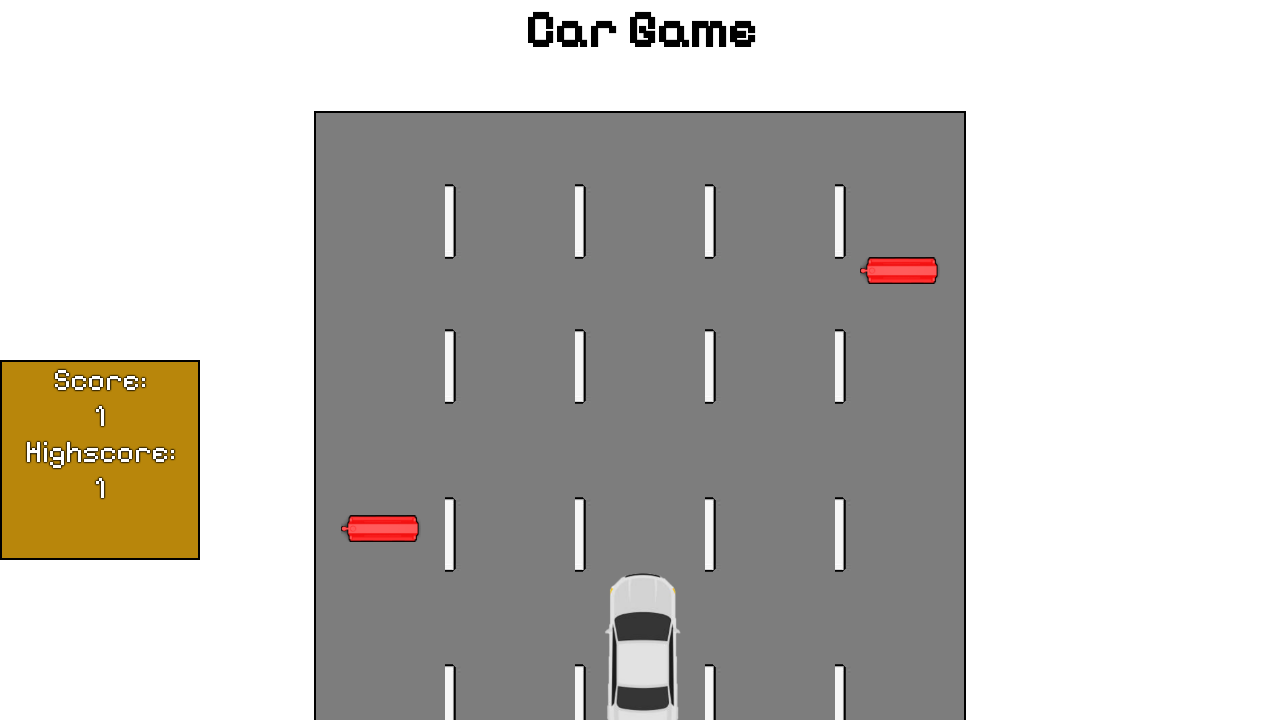

Verified car element has id 'CAR' - car is in center lane after game start
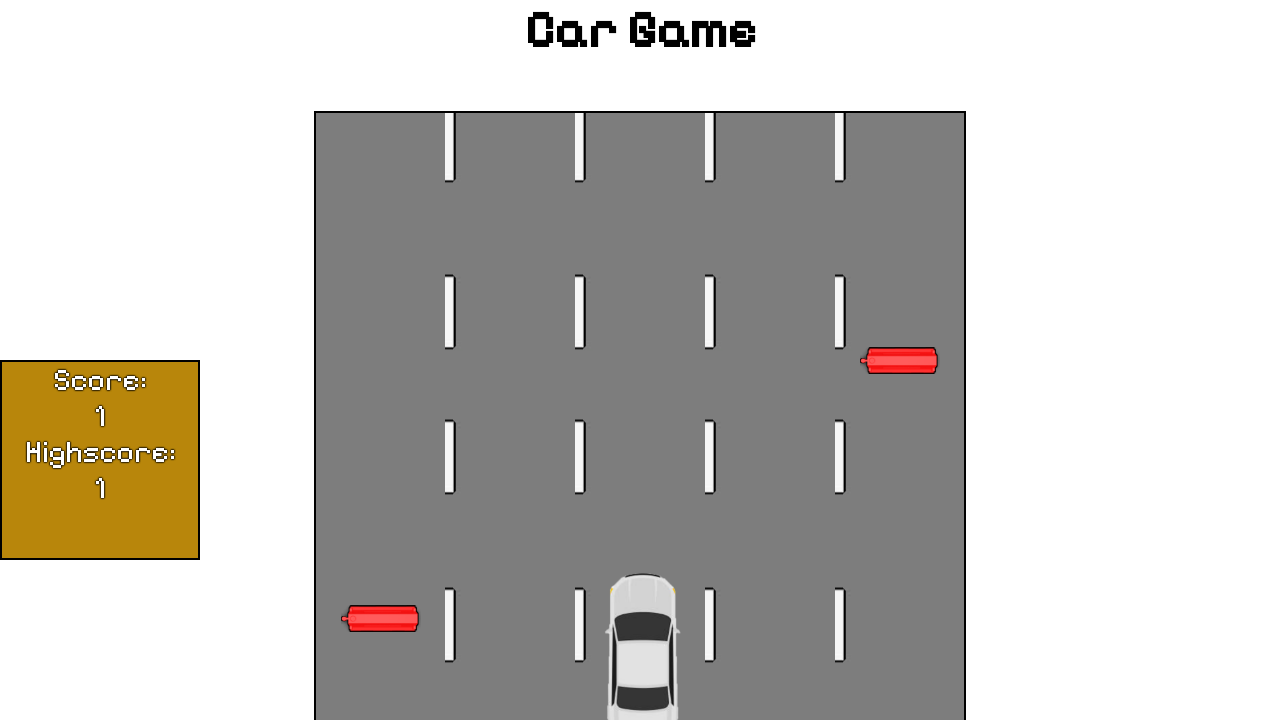

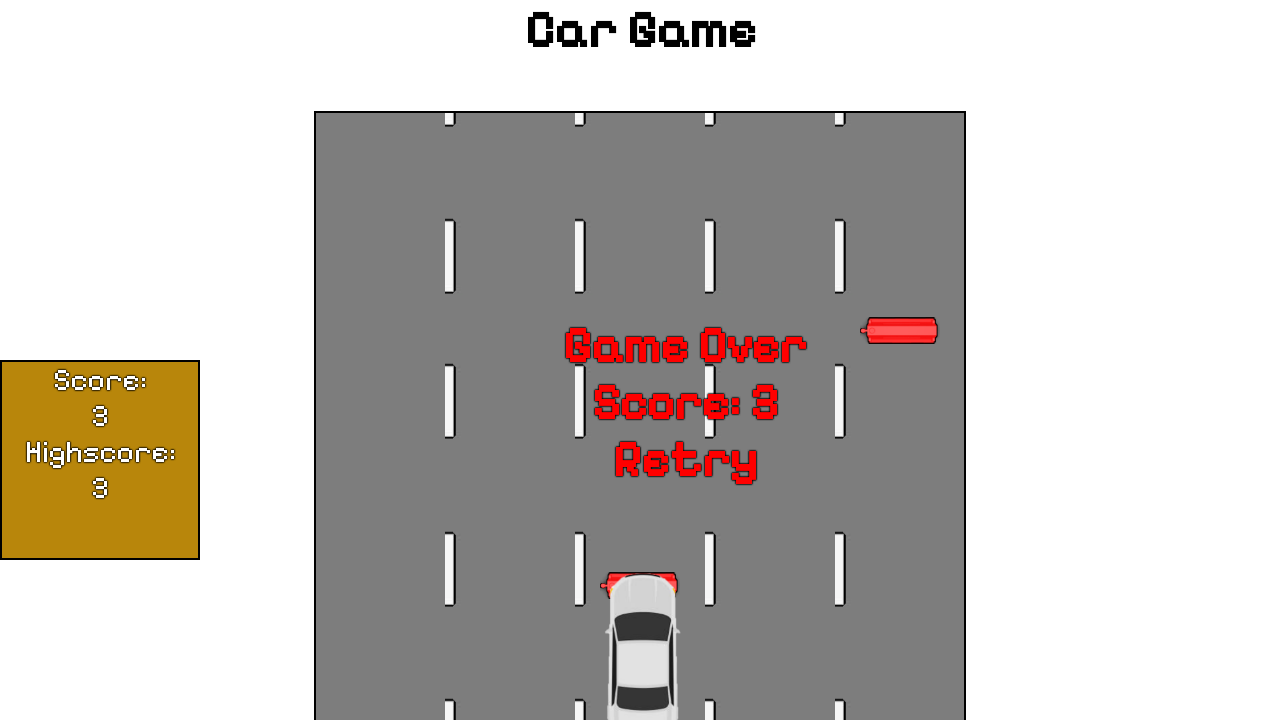